Tests that an unsaved change to an employee's name doesn't persist when switching between employees

Starting URL: https://devmountain-qa.github.io/employee-manager/1.2_Version/index.html

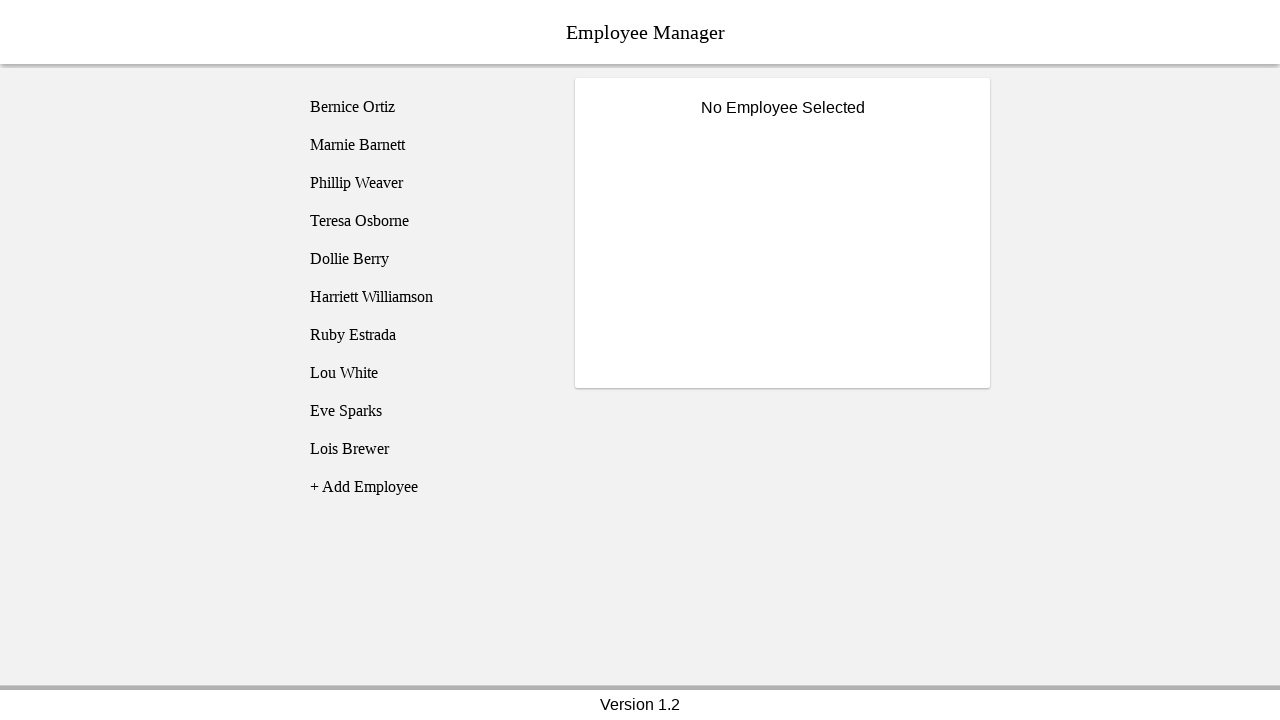

Clicked on Bernice Ortiz employee at (425, 107) on [name='employee1']
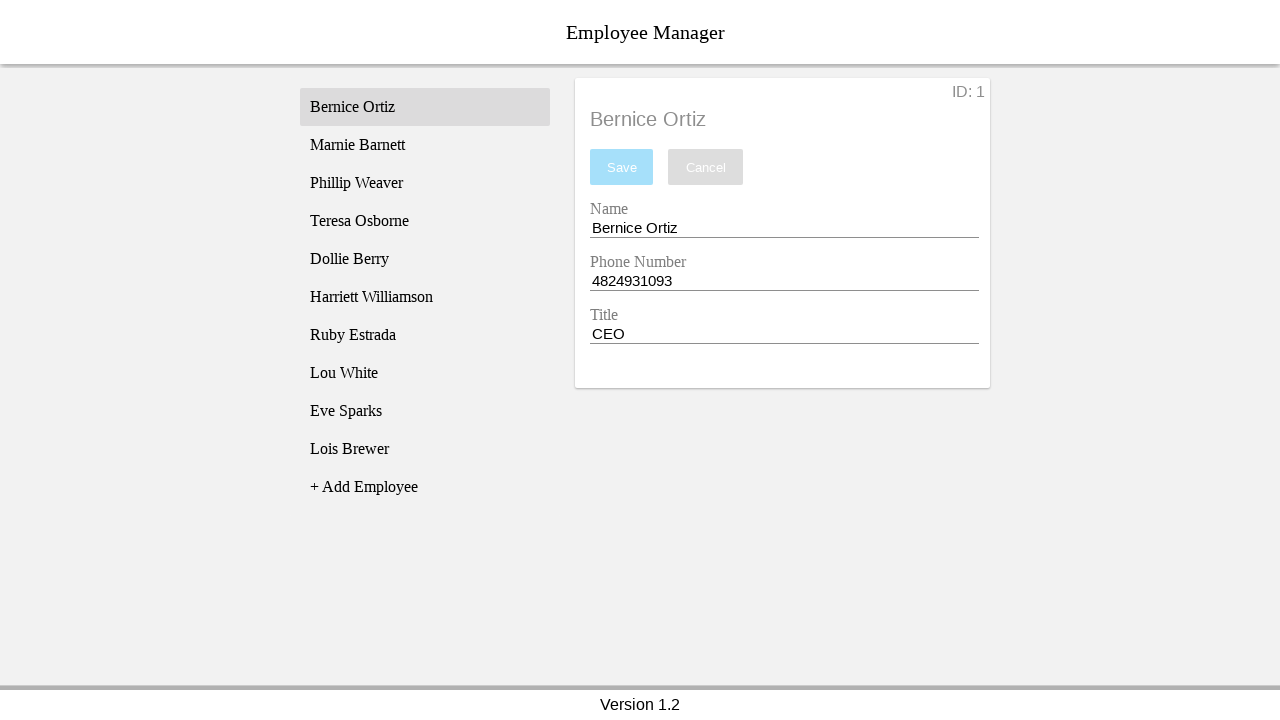

Name input field became visible
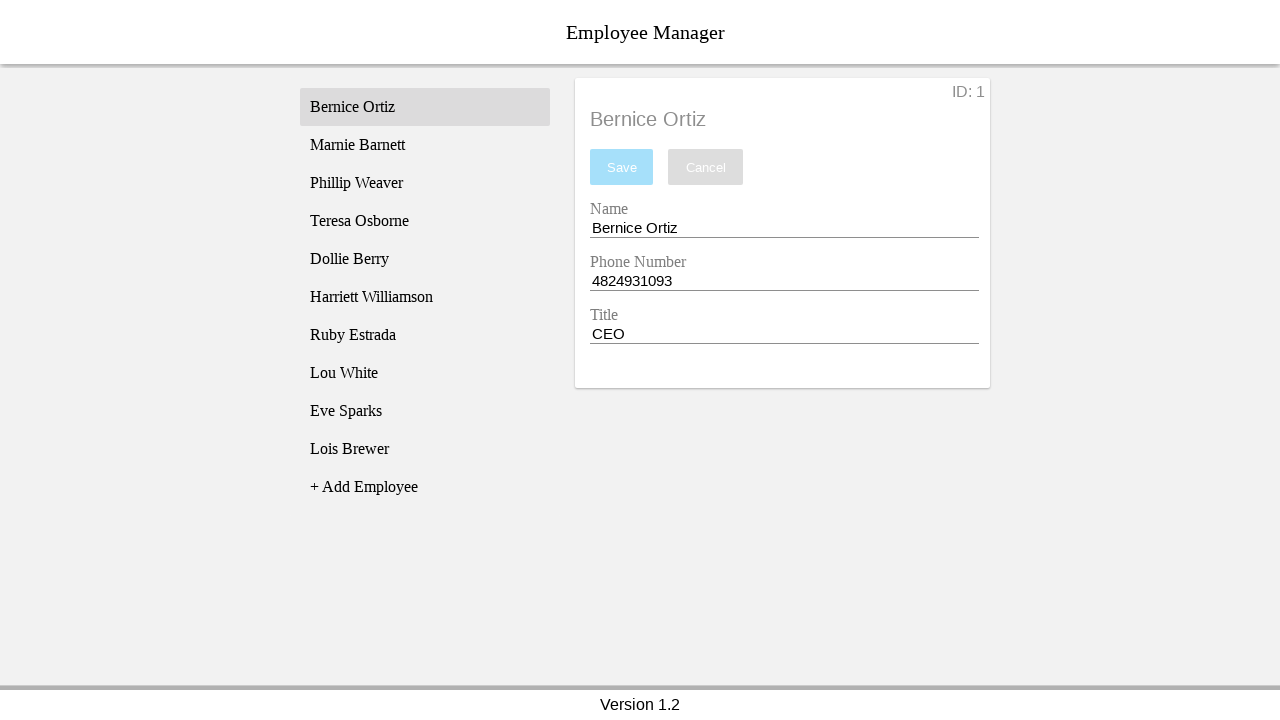

Filled name field with 'Test Name' on [name='nameEntry']
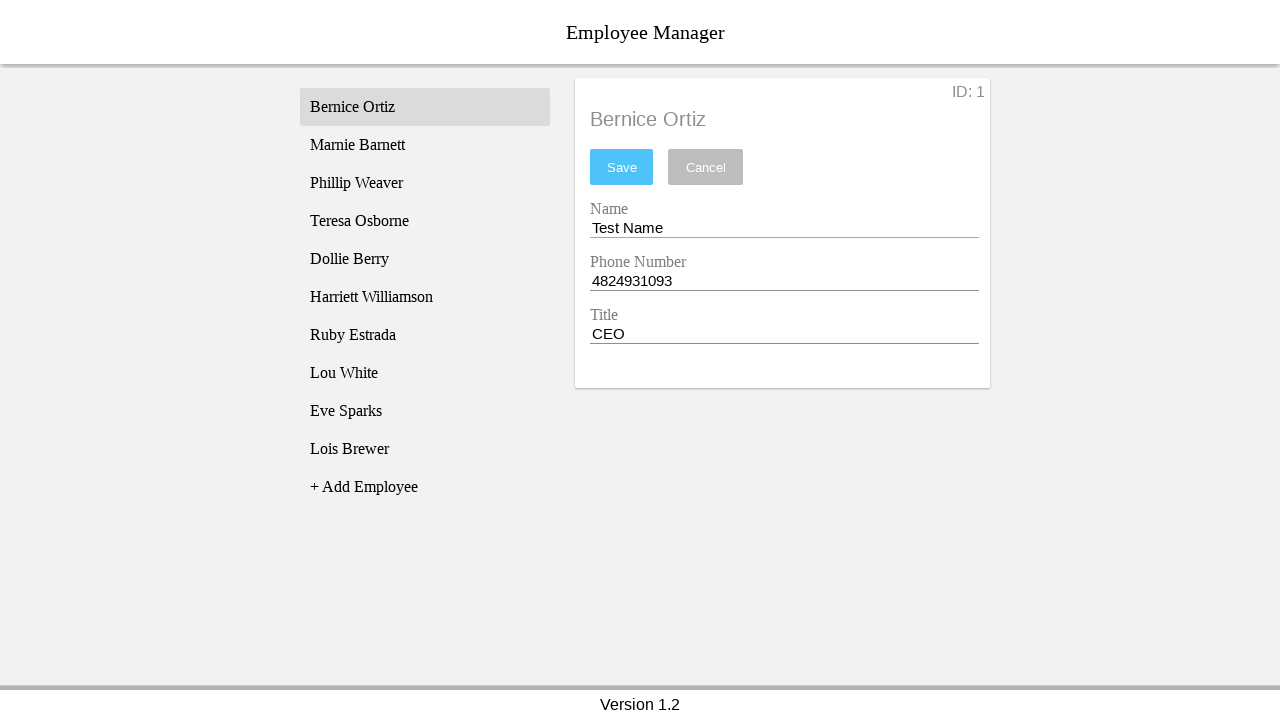

Clicked on Phillip Weaver employee at (425, 183) on [name='employee3']
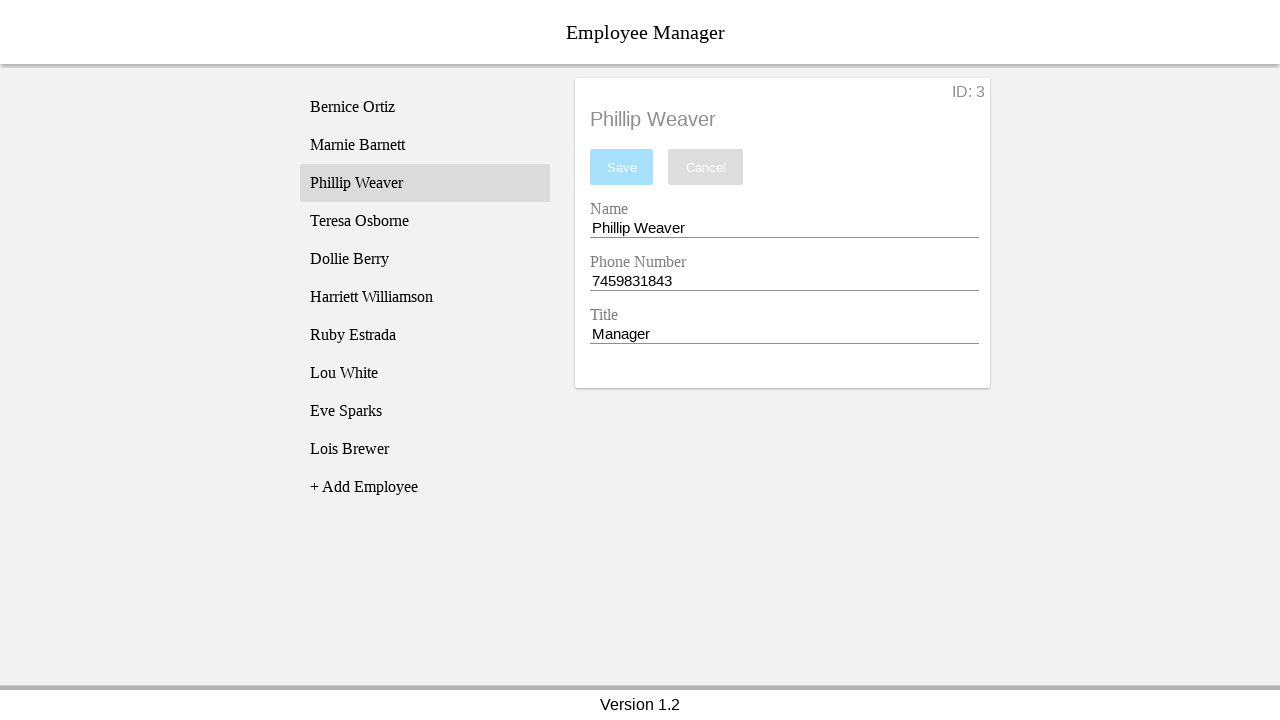

Phillip Weaver's name appeared in the input field
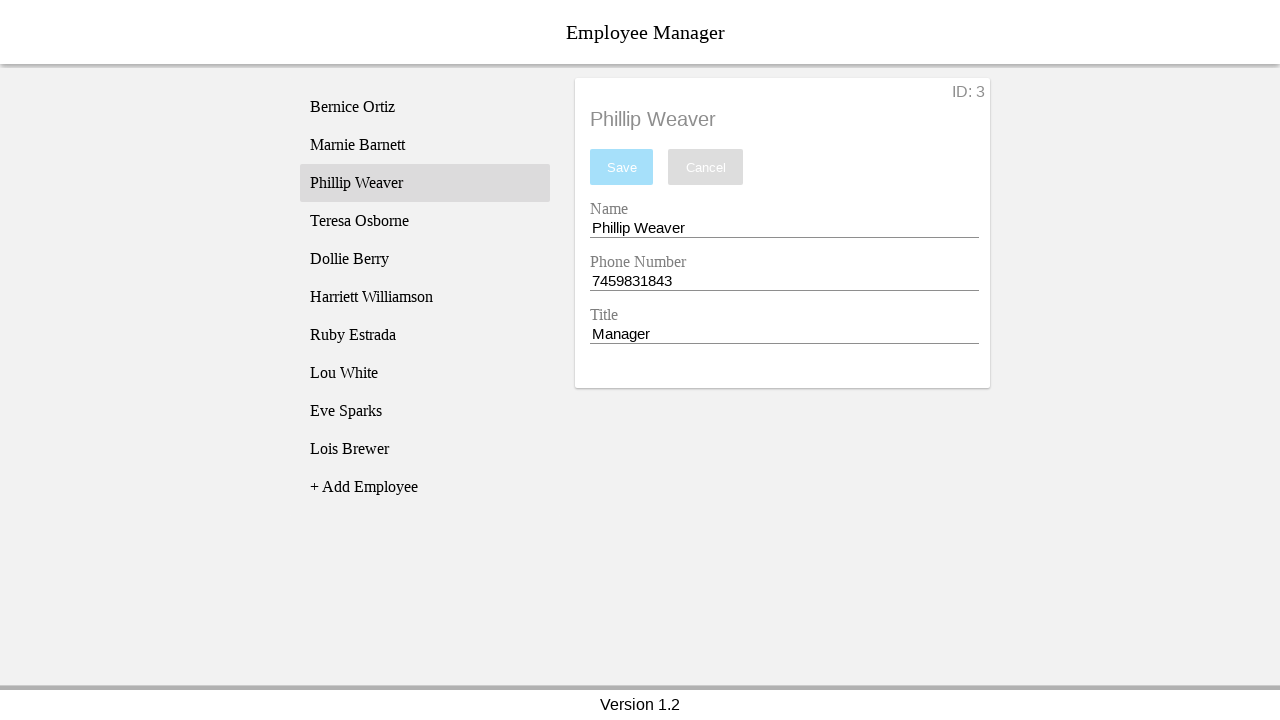

Clicked back on Bernice Ortiz employee at (425, 107) on [name='employee1']
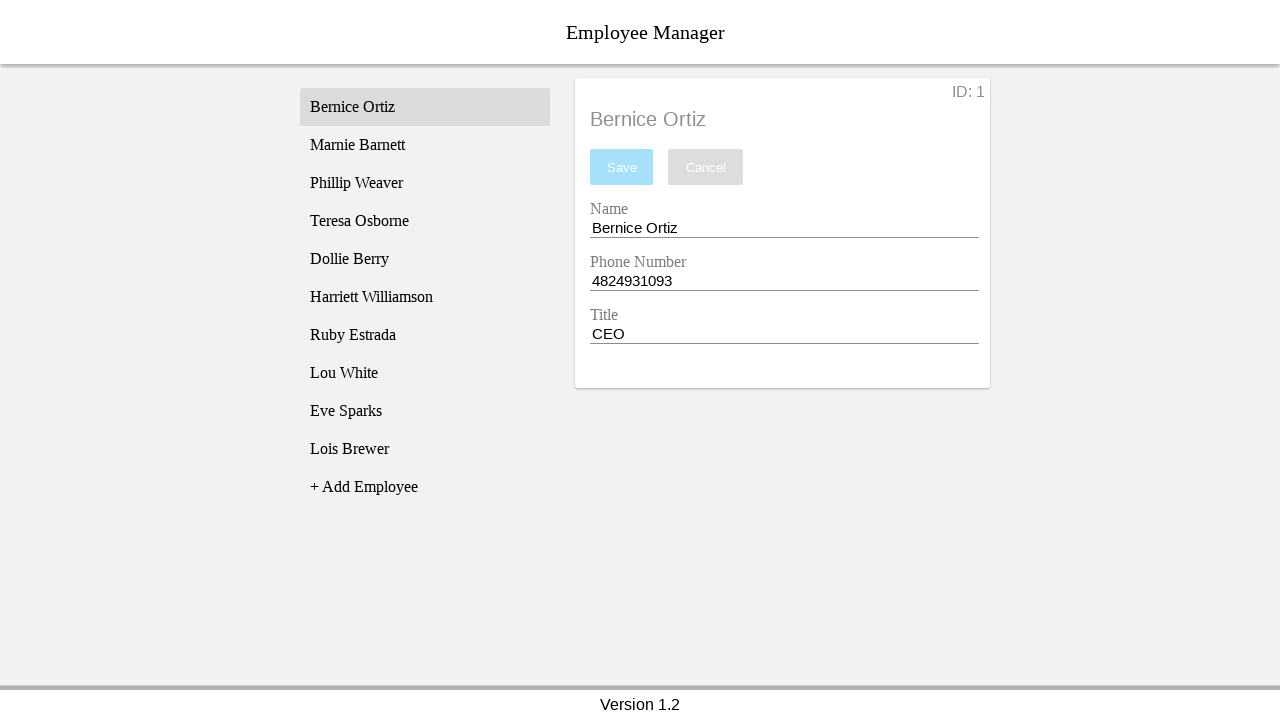

Verified unsaved change didn't persist - Bernice's original name is displayed
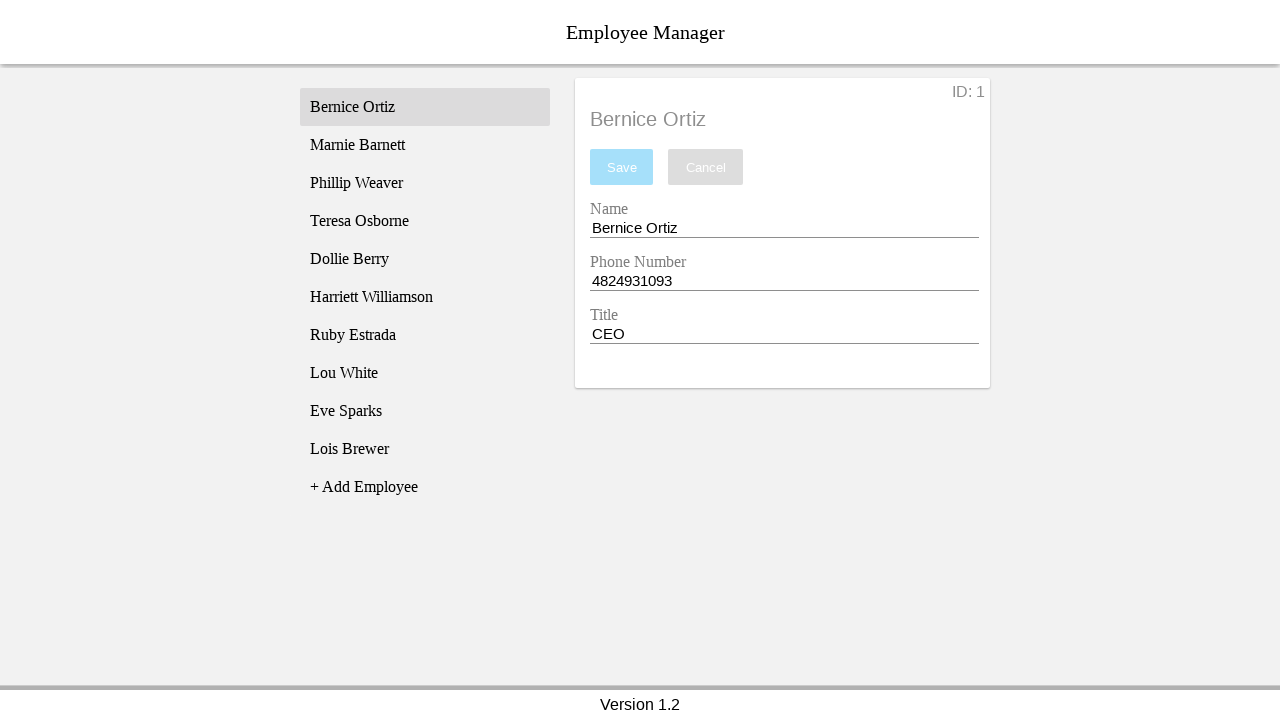

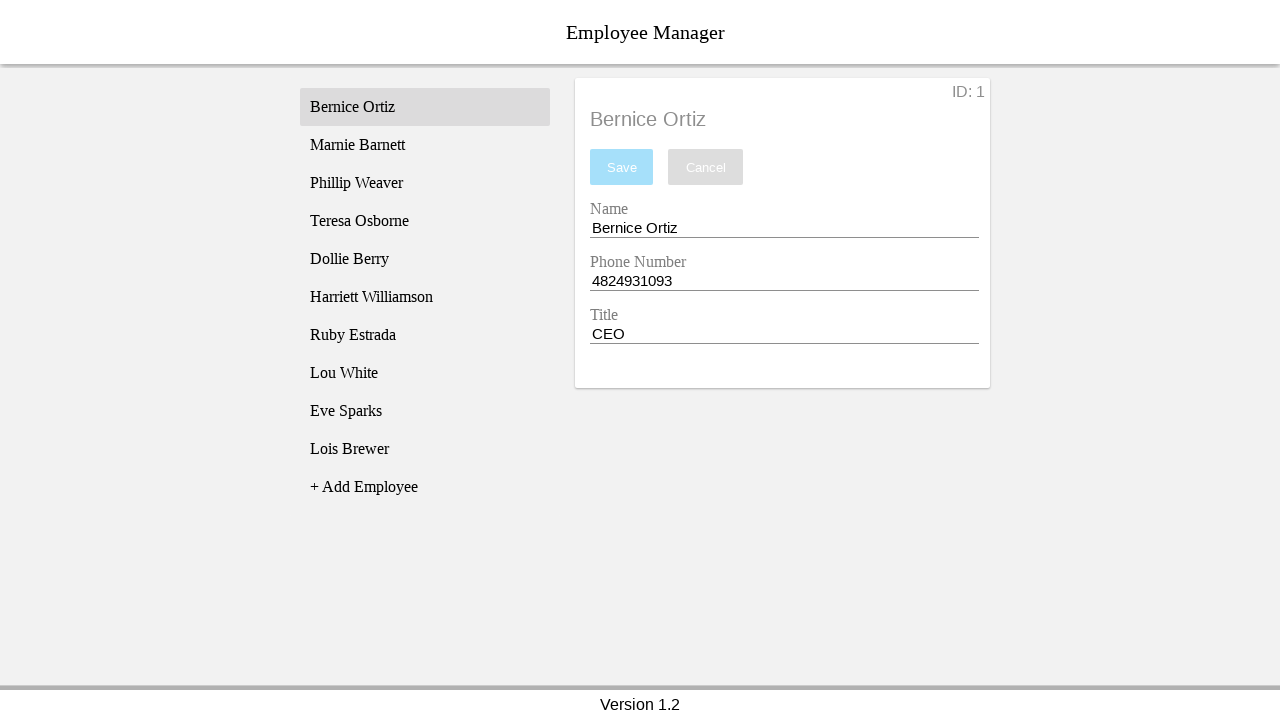